Tests an XML transformation tool by searching for an XML type, selecting a profile option, and verifying the Transform button is present

Starting URL: https://mohan-chinnappan-n5.github.io/xml/sfl-xslt.html

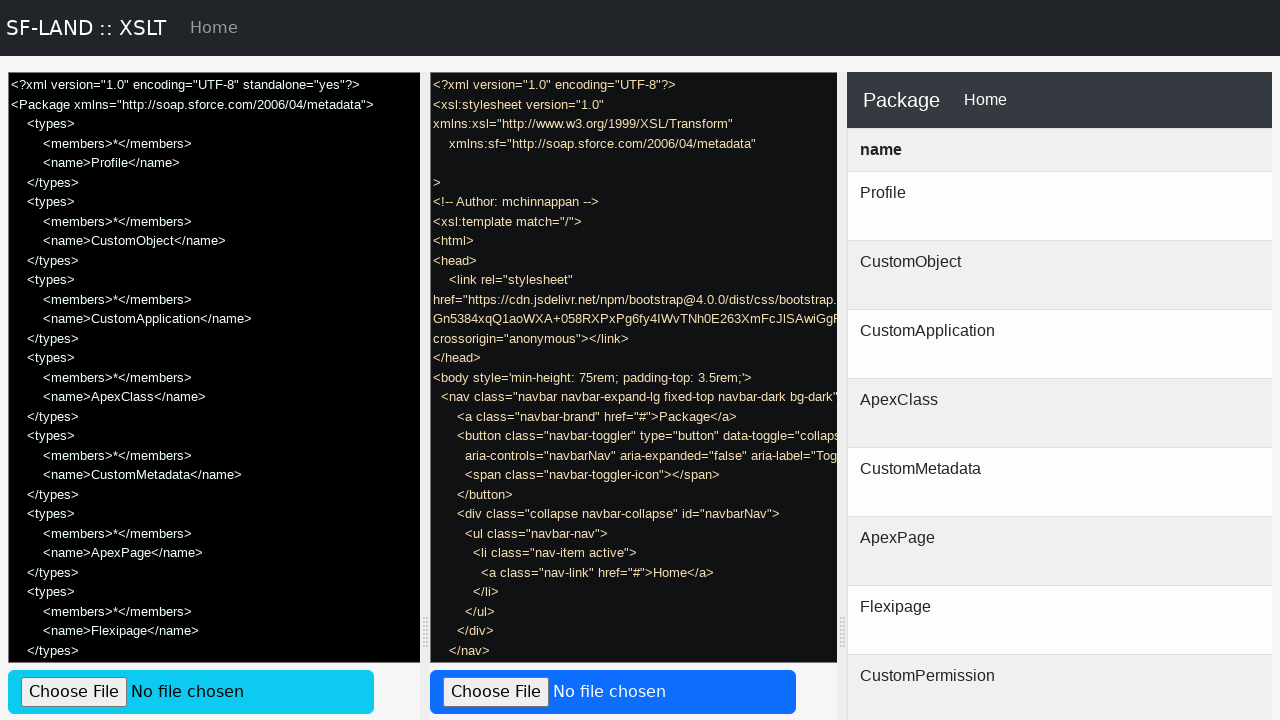

Clicked on the search placeholder for XML Type at (630, 360) on internal:attr=[placeholder="Search for XML Type..."i]
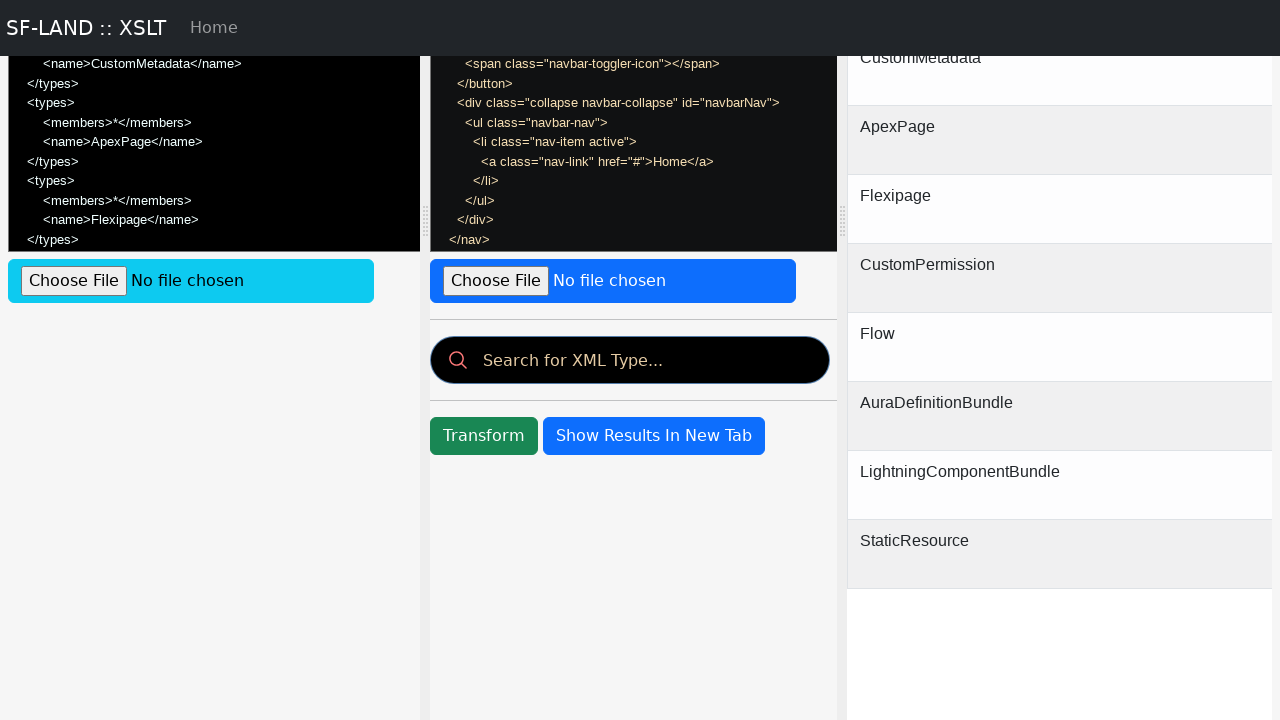

Filled search field with 'p' on internal:attr=[placeholder="Search for XML Type..."i]
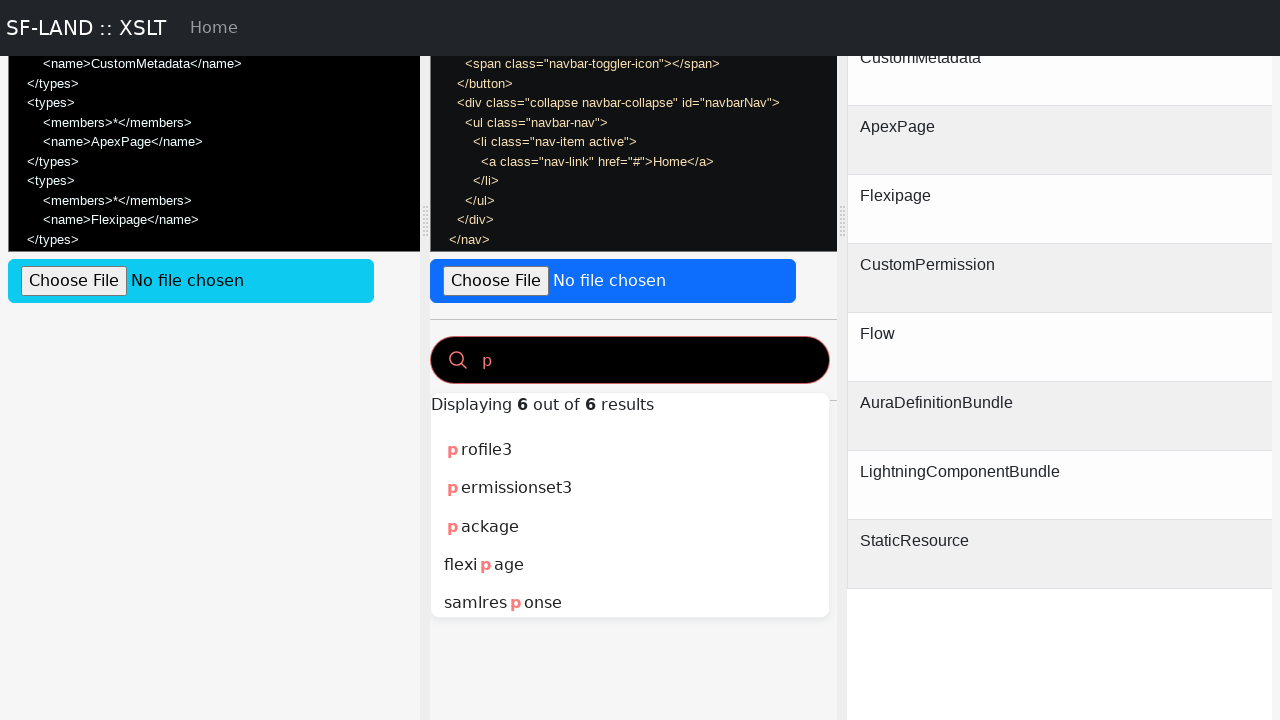

Selected 'profile3' option from dropdown at (630, 450) on internal:role=option[name="profile3"i]
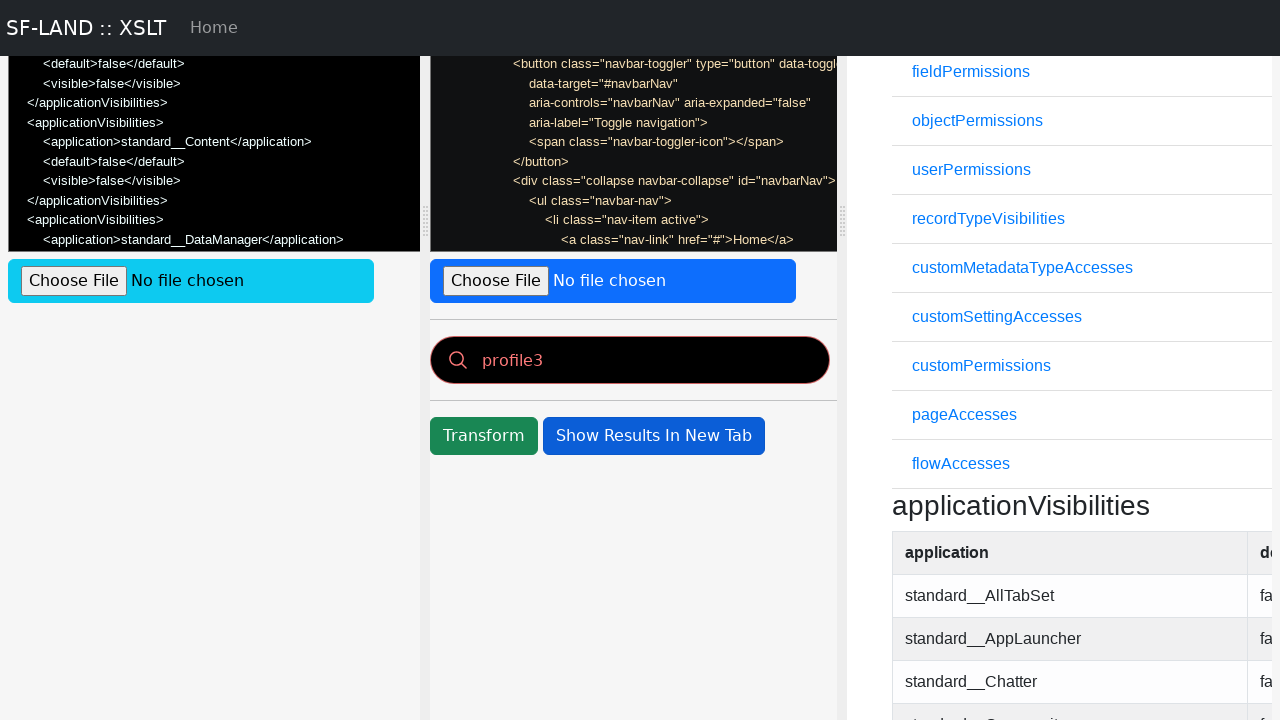

Verified Transform button has correct text
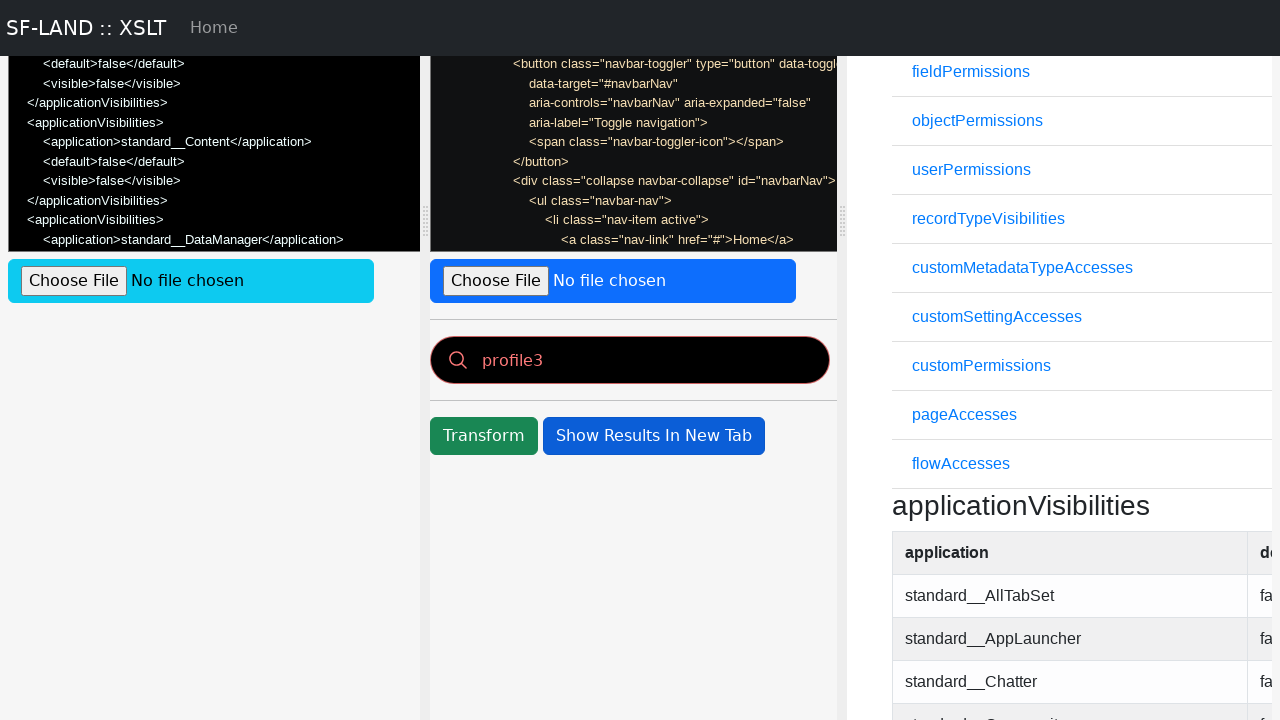

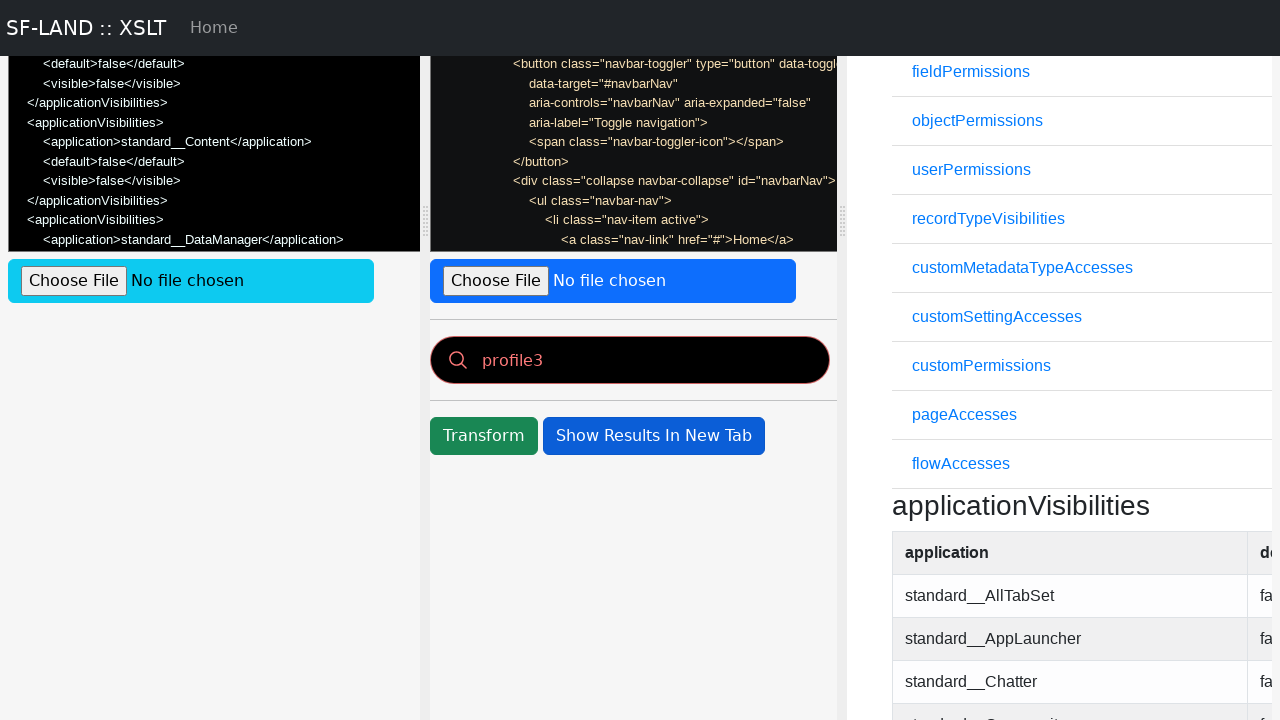